Performs two calculations and verifies that the history shows 2 entries

Starting URL: http://juliemr.github.io/protractor-demo/

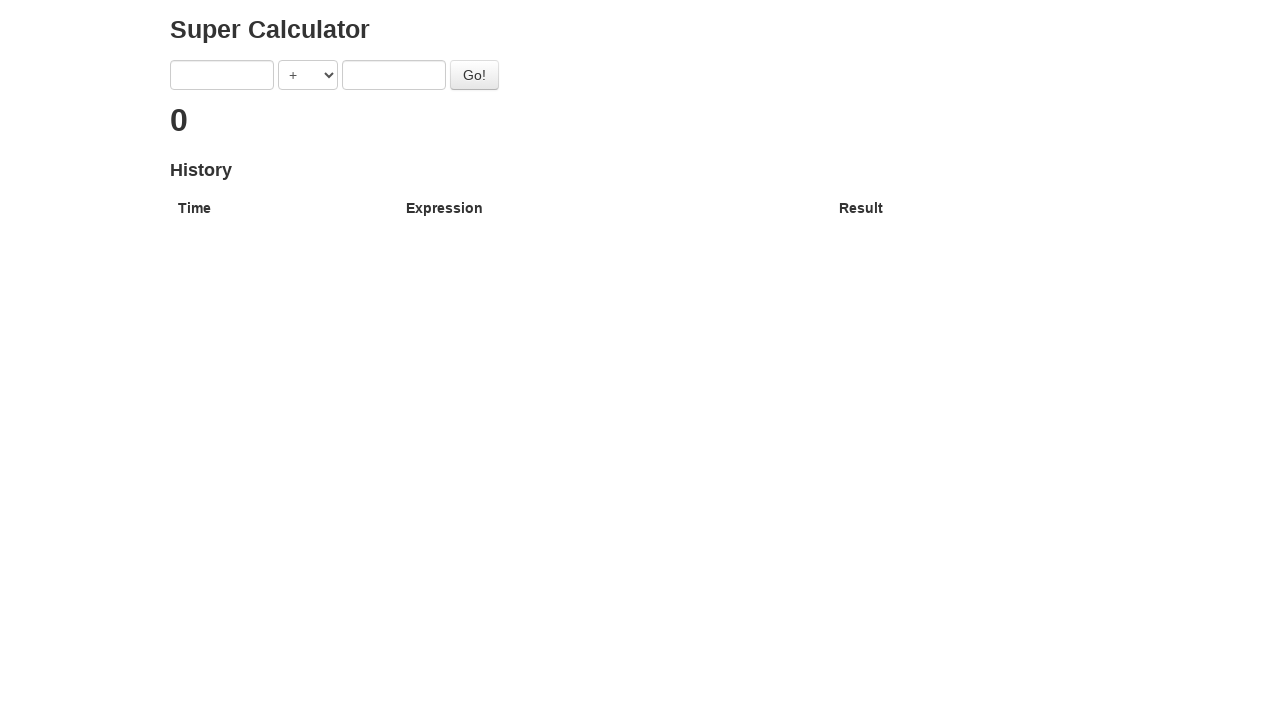

Navigated to calculator application
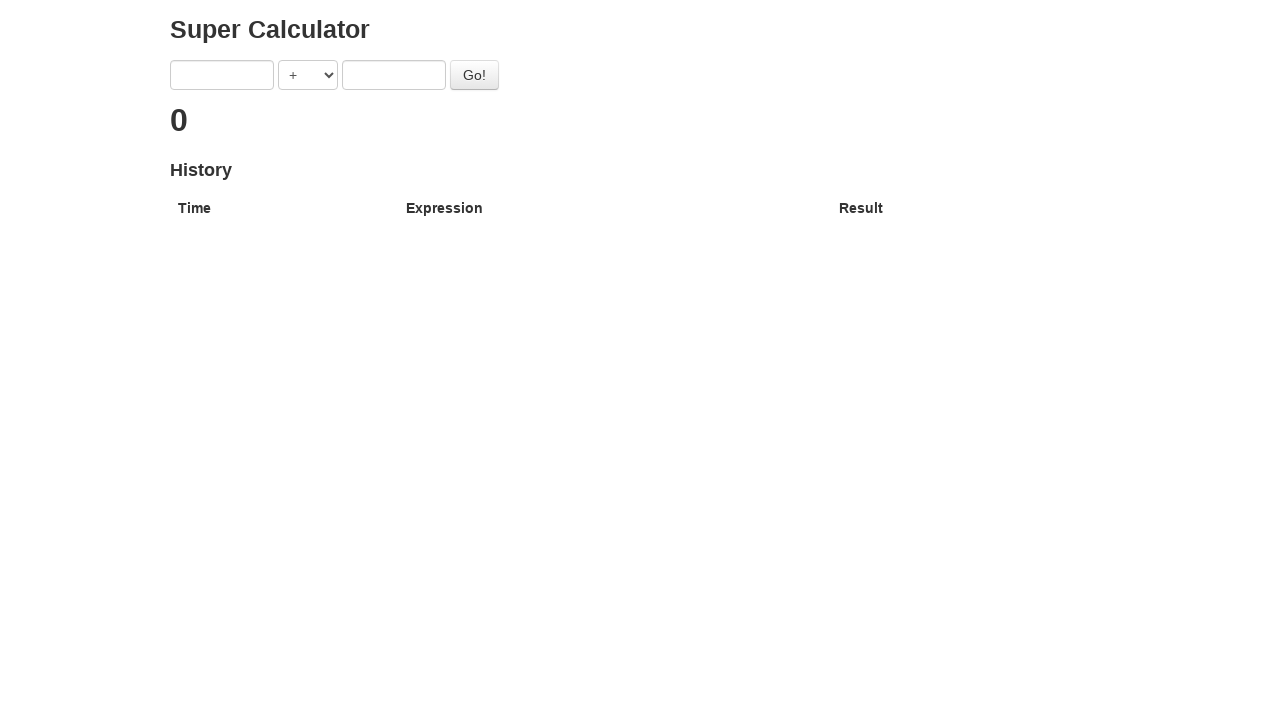

Filled first input field with '4' on input[ng-model='first']
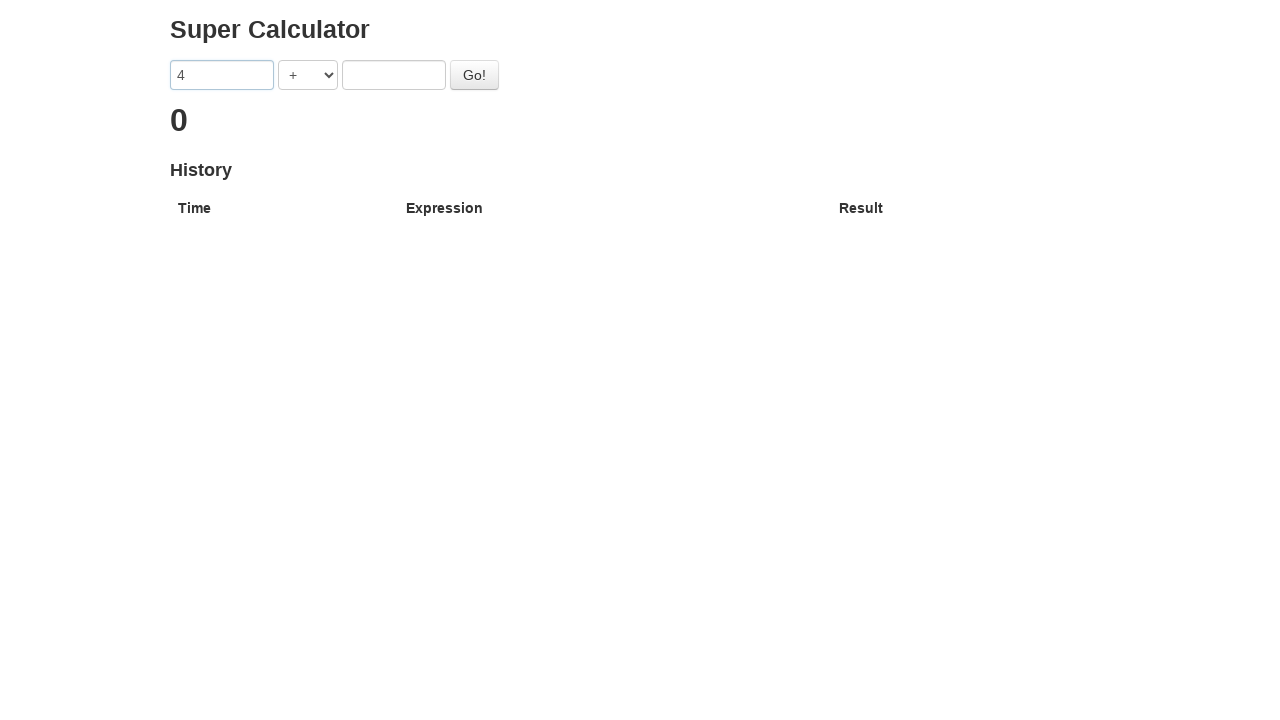

Filled second input field with '4' on input[ng-model='second']
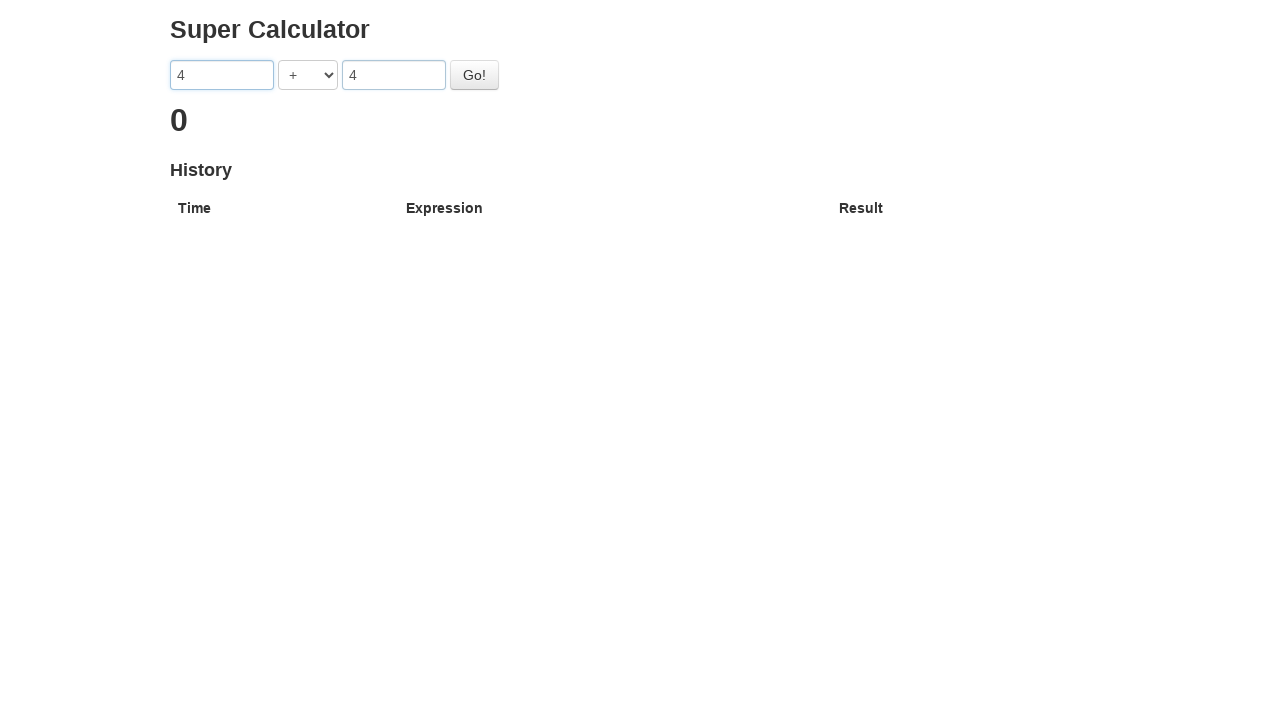

Pressed Enter to perform first calculation (4 + 4) on input[ng-model='second']
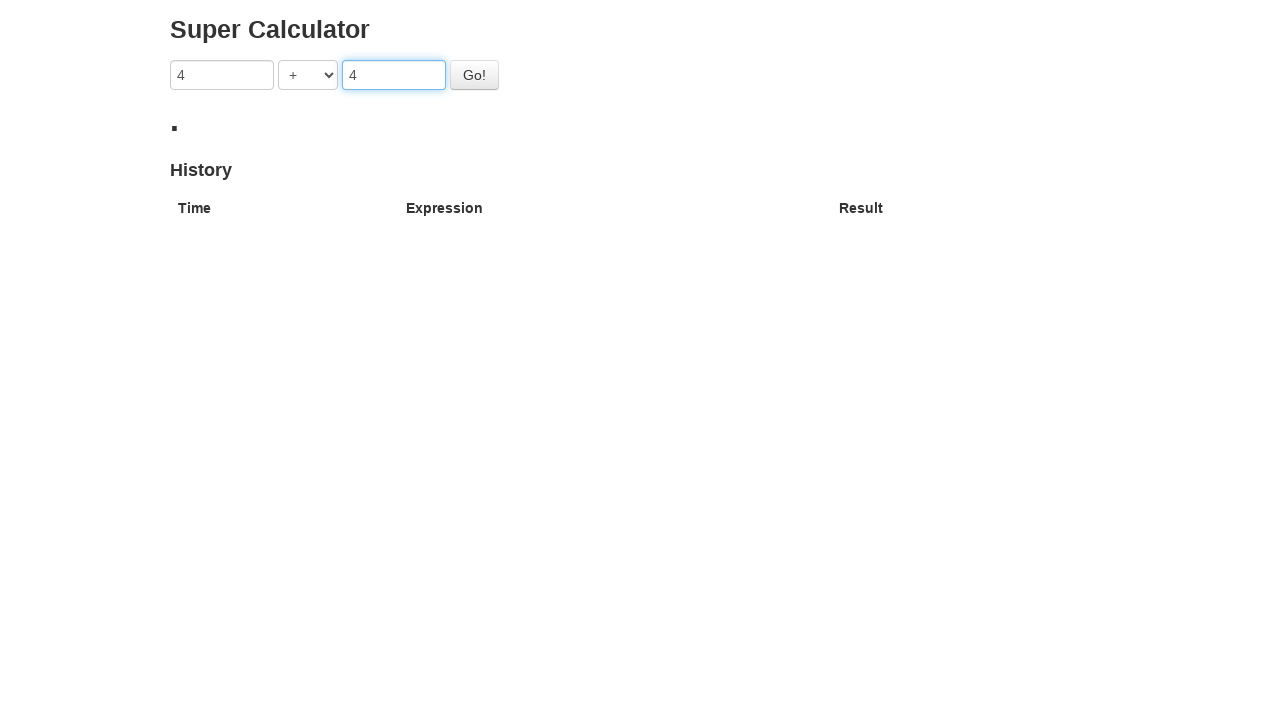

Waited 3 seconds for calculation to complete
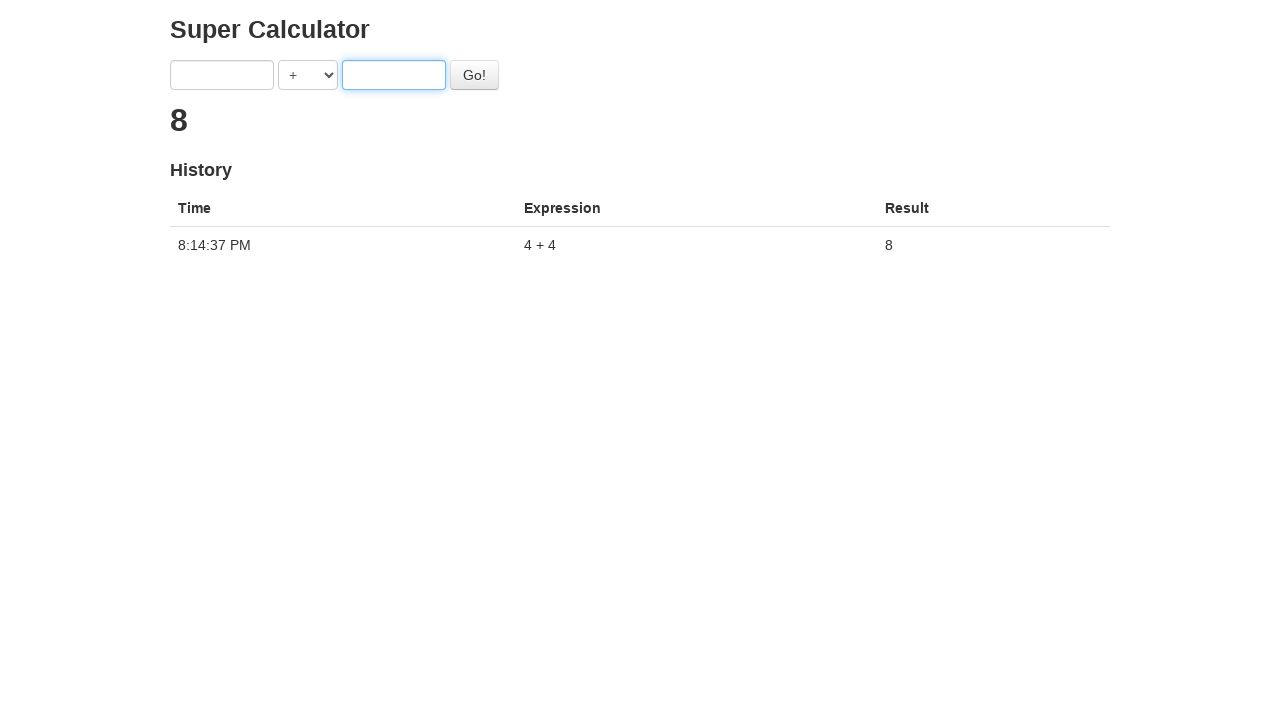

Filled first input field with '4' for second calculation on input[ng-model='first']
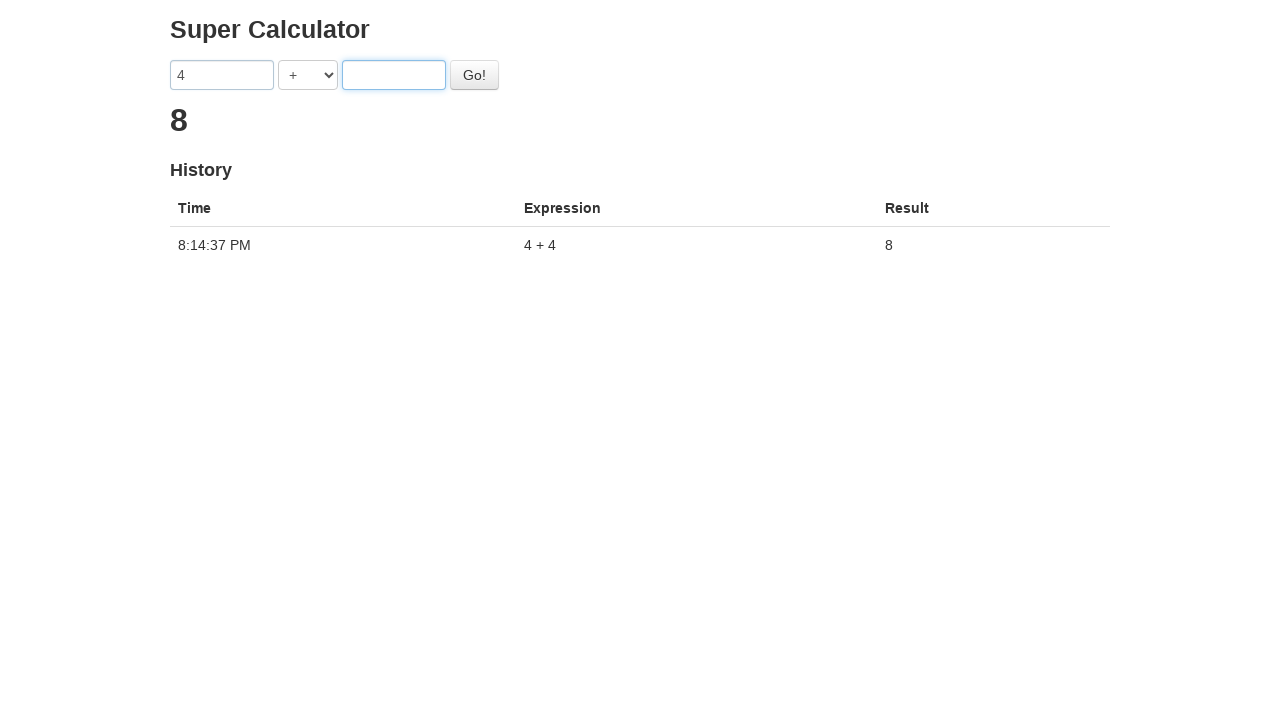

Filled second input field with '5' on input[ng-model='second']
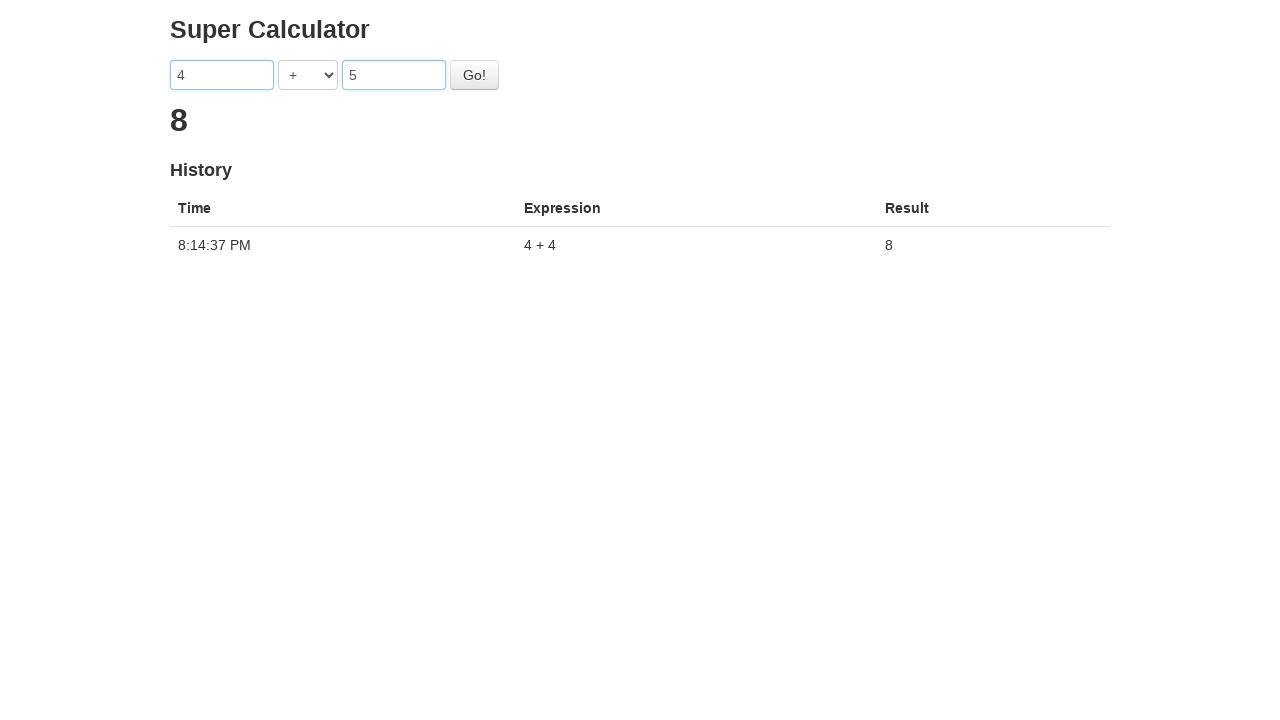

Pressed Enter to perform second calculation (4 + 5) on input[ng-model='second']
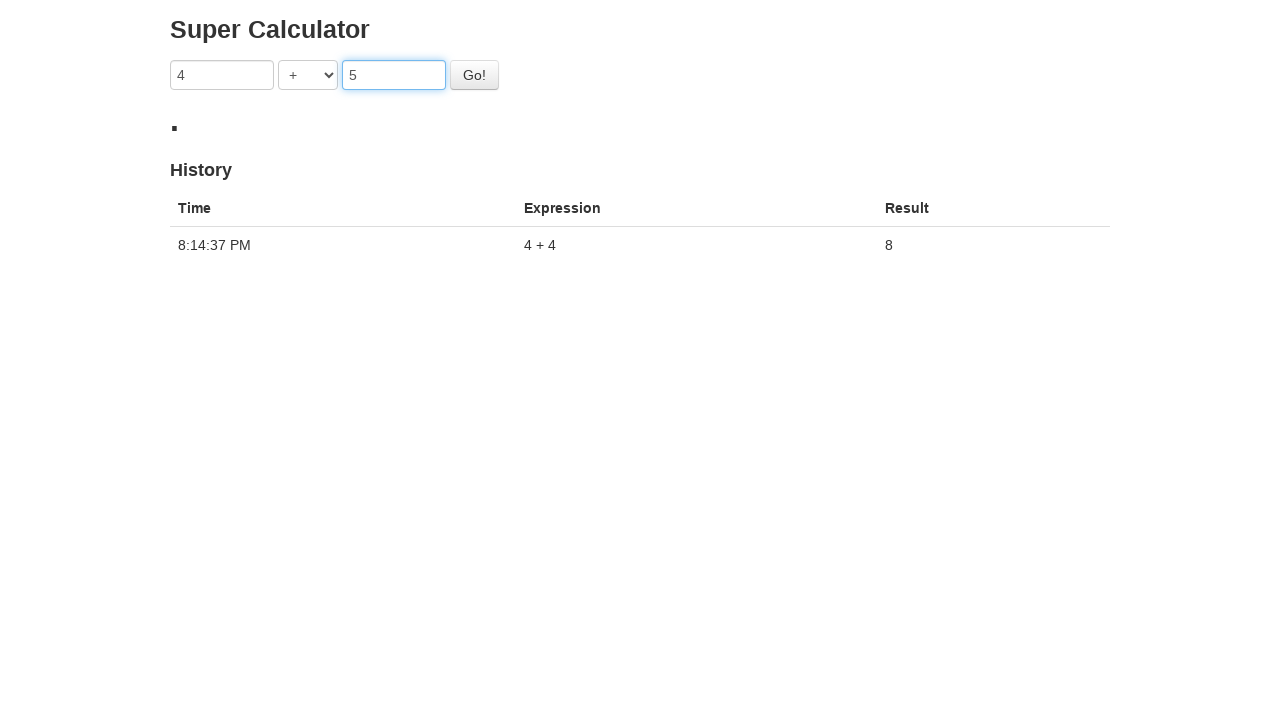

Waited 3 seconds for second calculation to complete
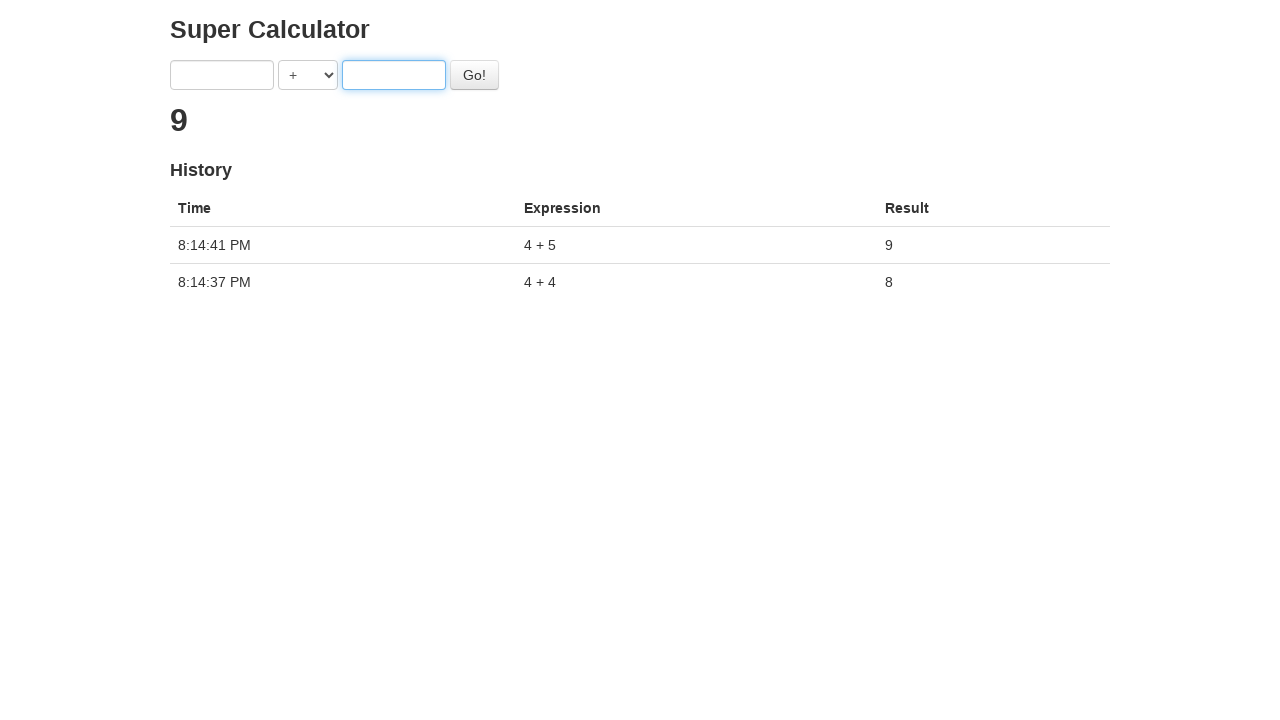

Retrieved all history entries from calculator memory
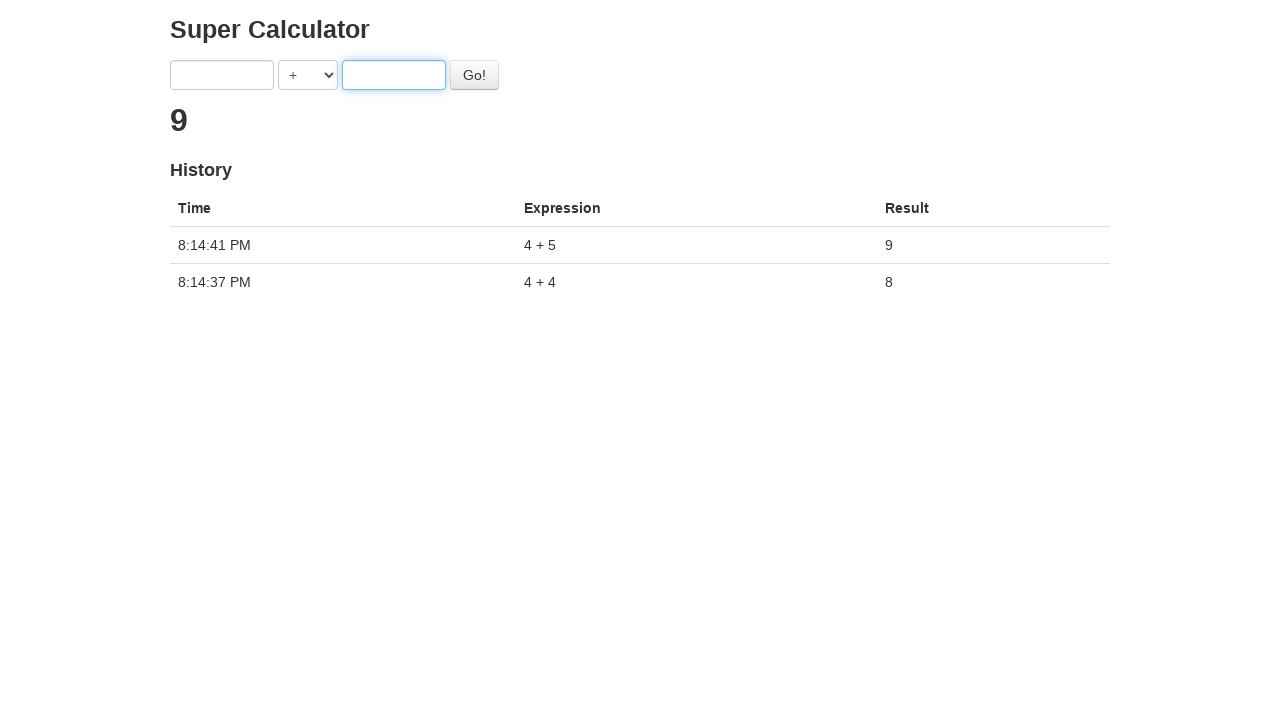

Verified that history shows exactly 2 calculation entries
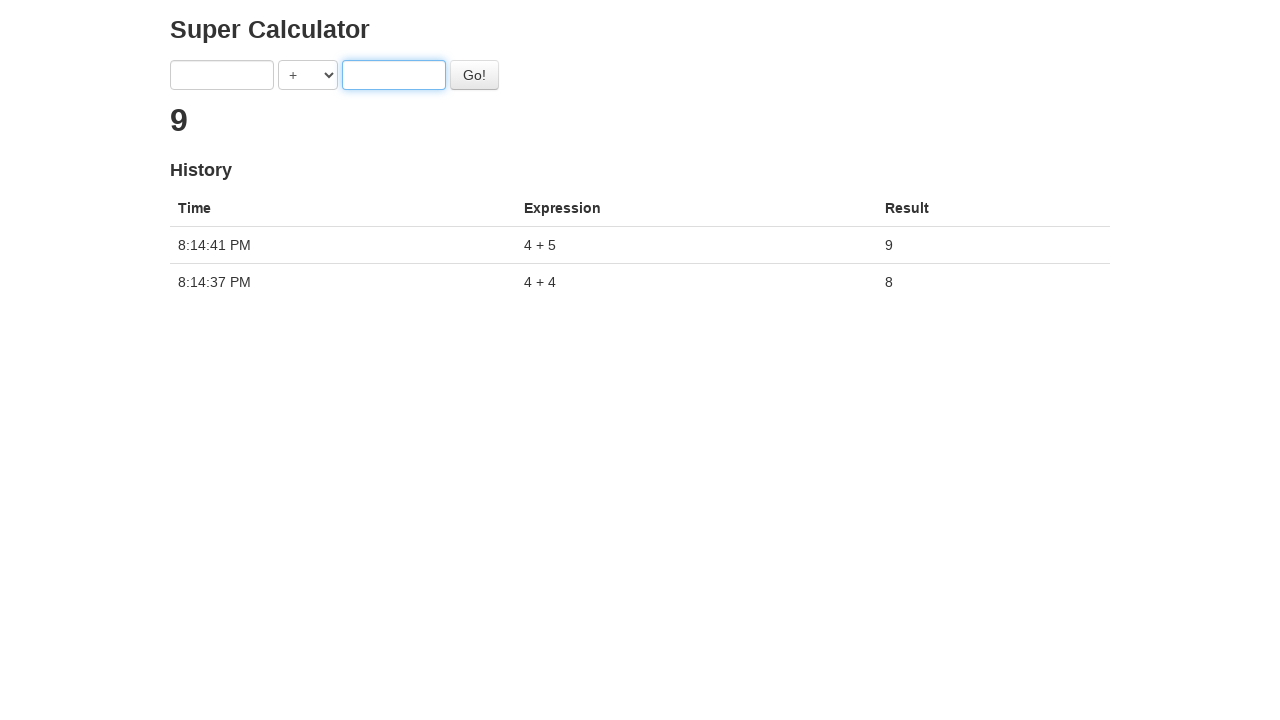

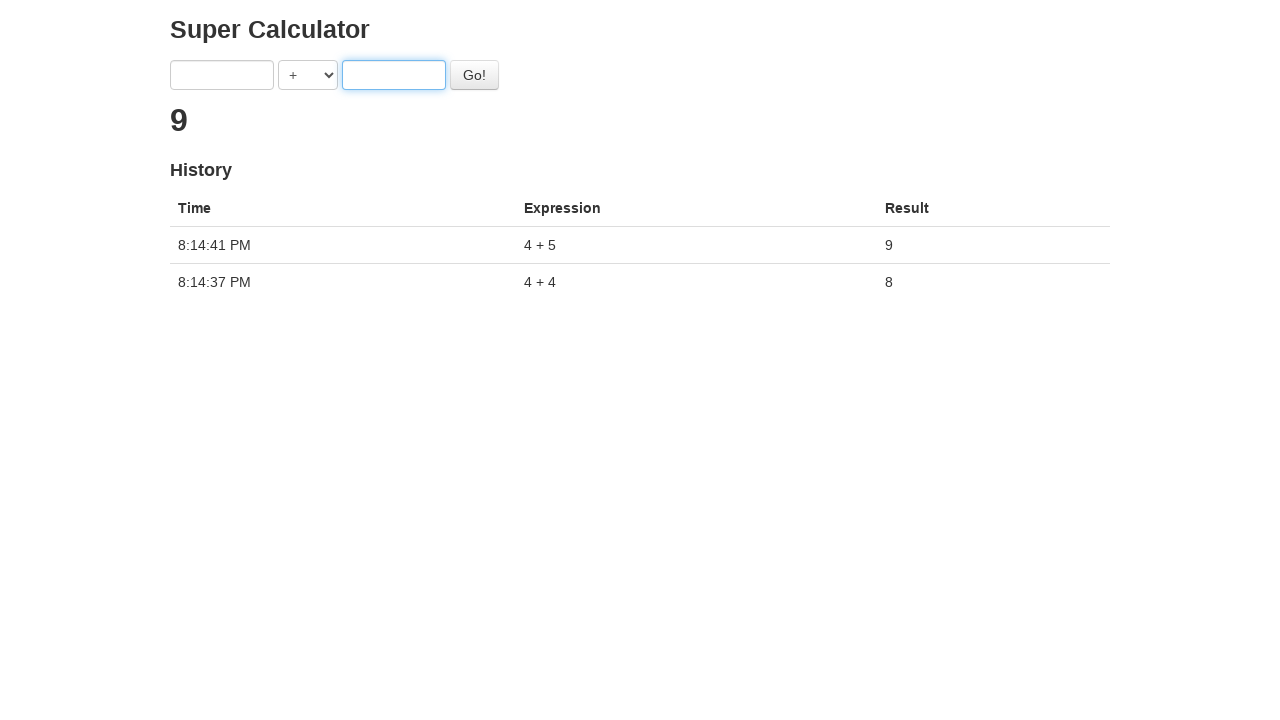